Clicks an API response link and waits for the response text to appear on the page

Starting URL: https://demoqa.com/links

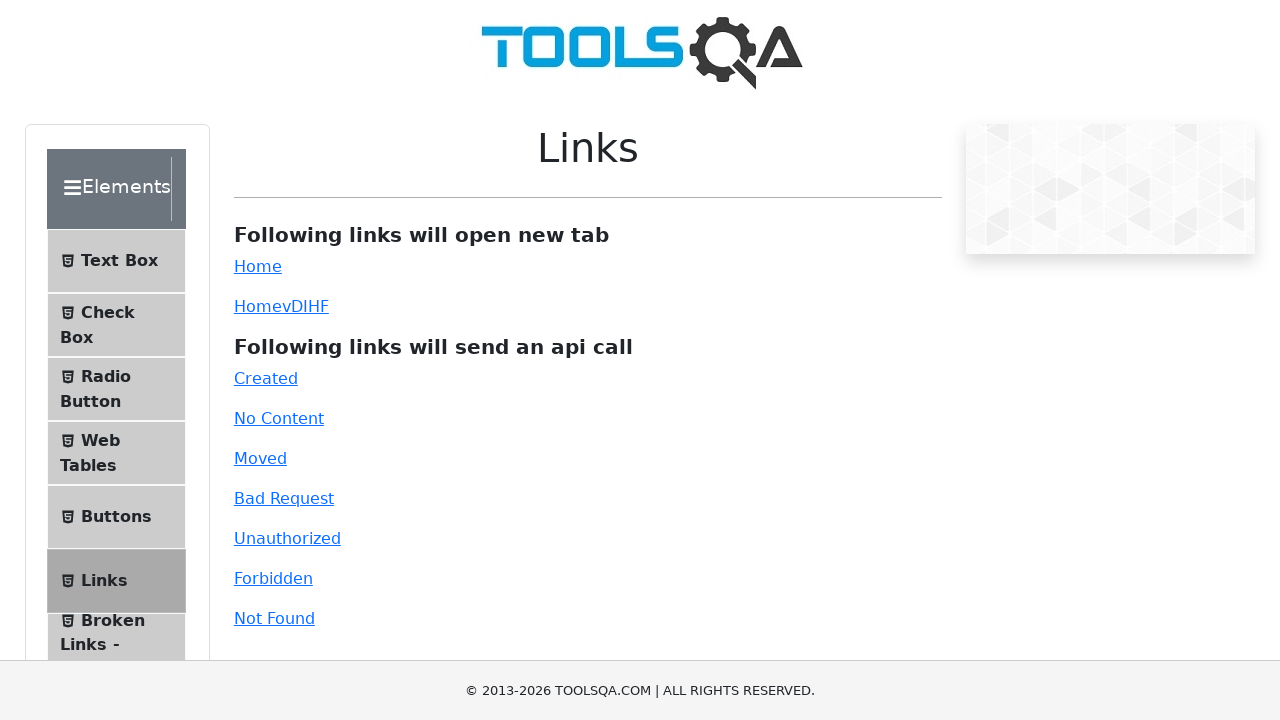

Located the 'Created' API link element
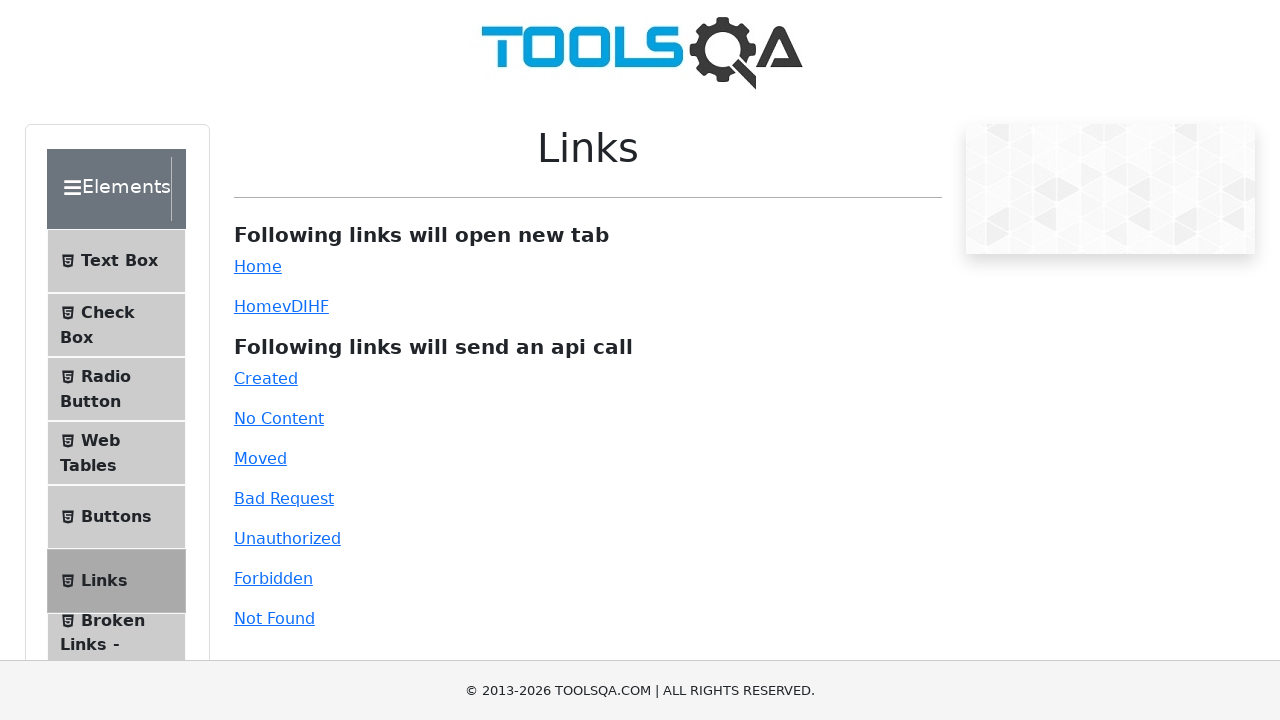

Scrolled 'Created' API link into view
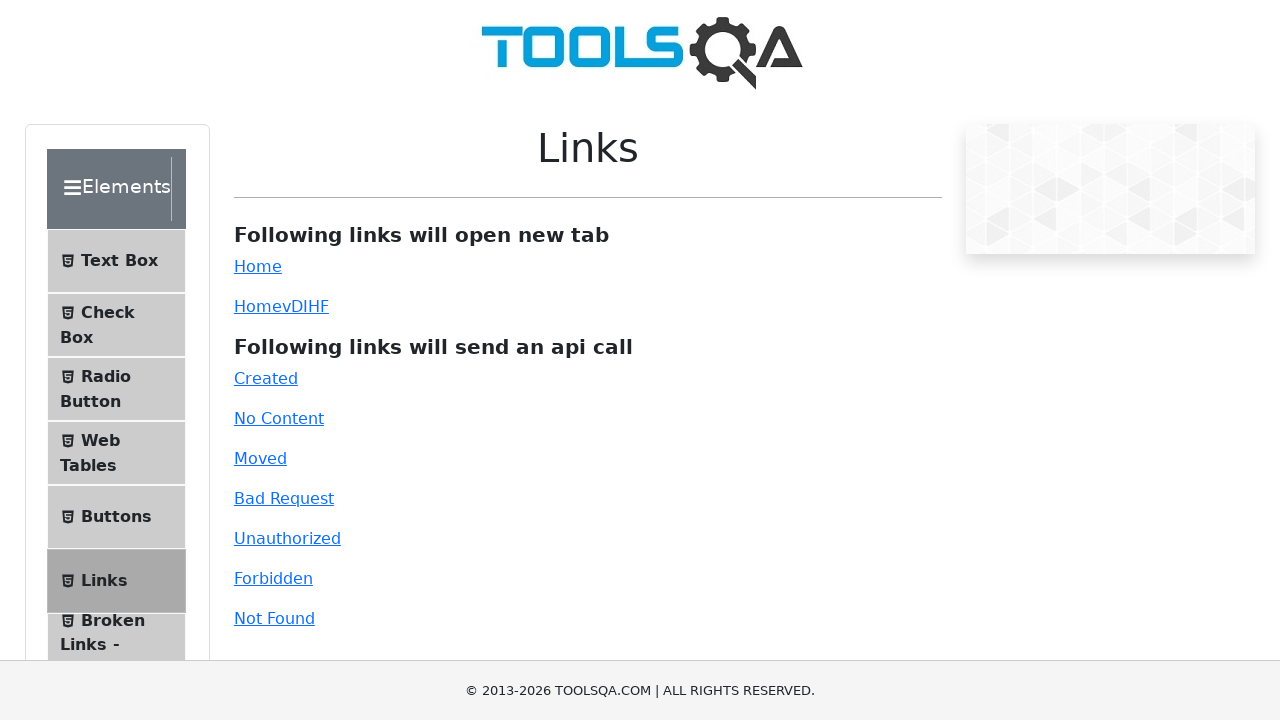

Waited for 'Created' API link to be visible
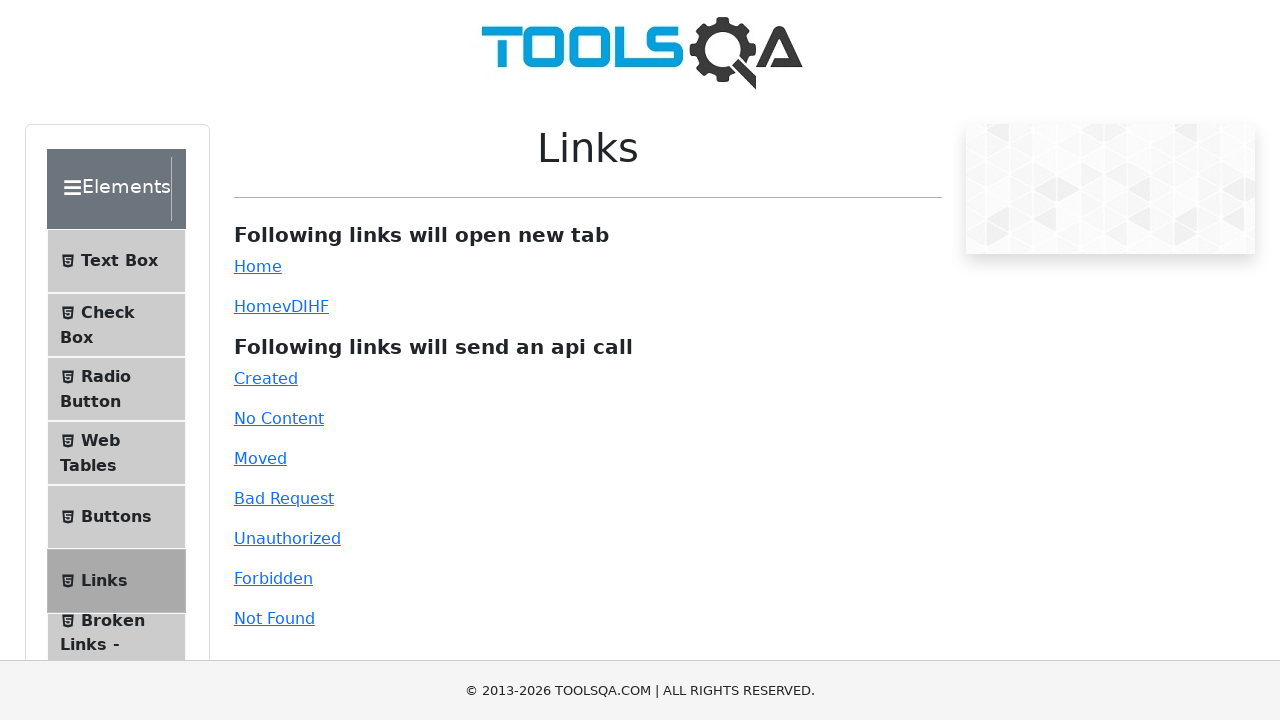

Clicked the 'Created' API link at (266, 378) on #created
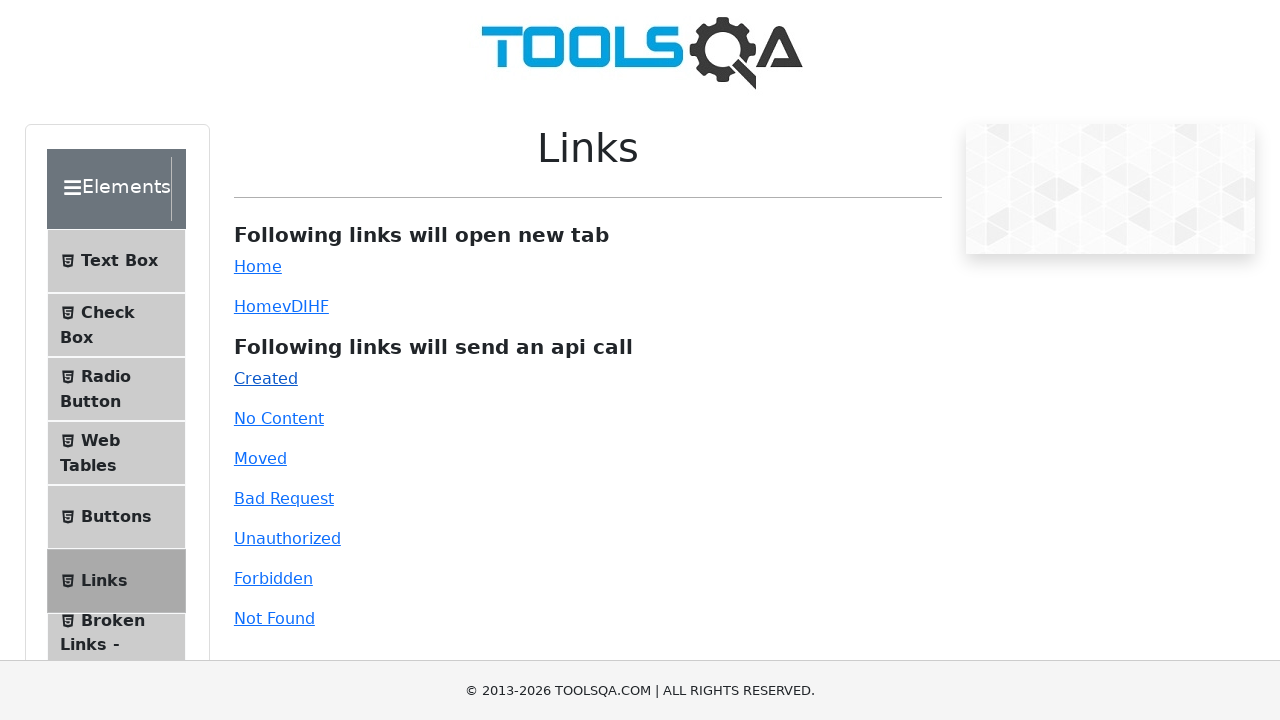

Waited for API response text to appear on page
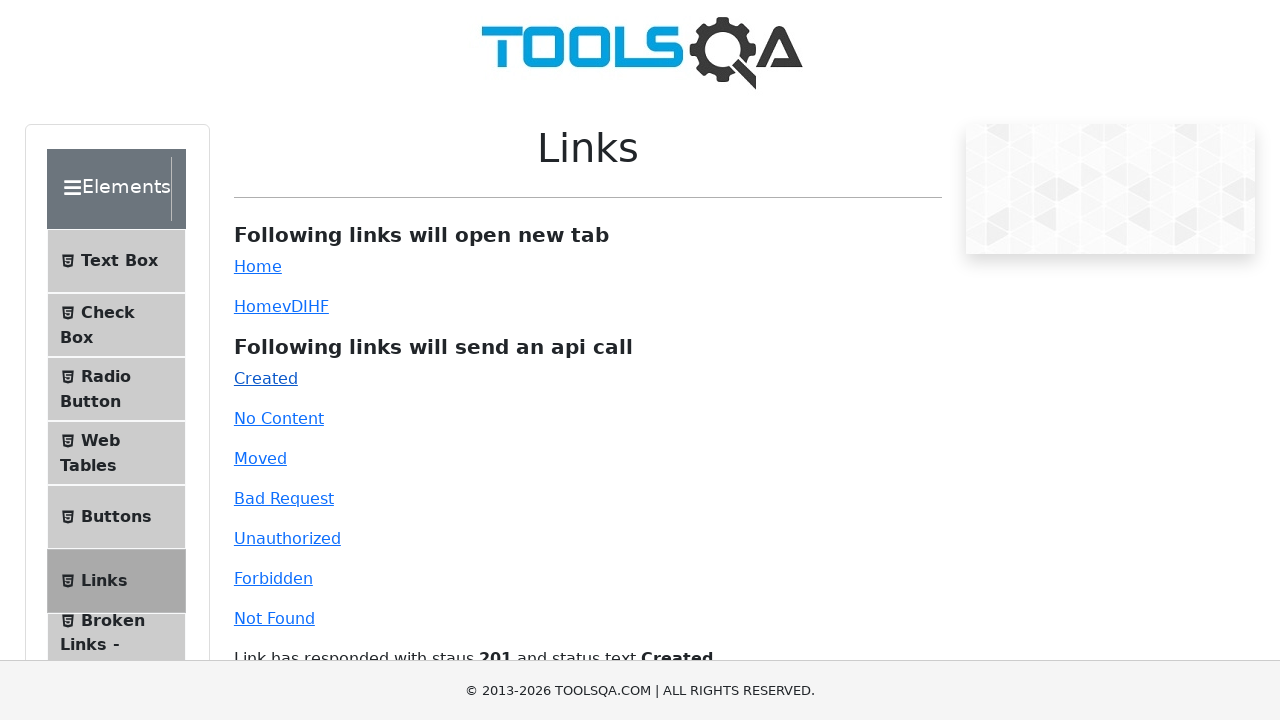

Scrolled API response text into view
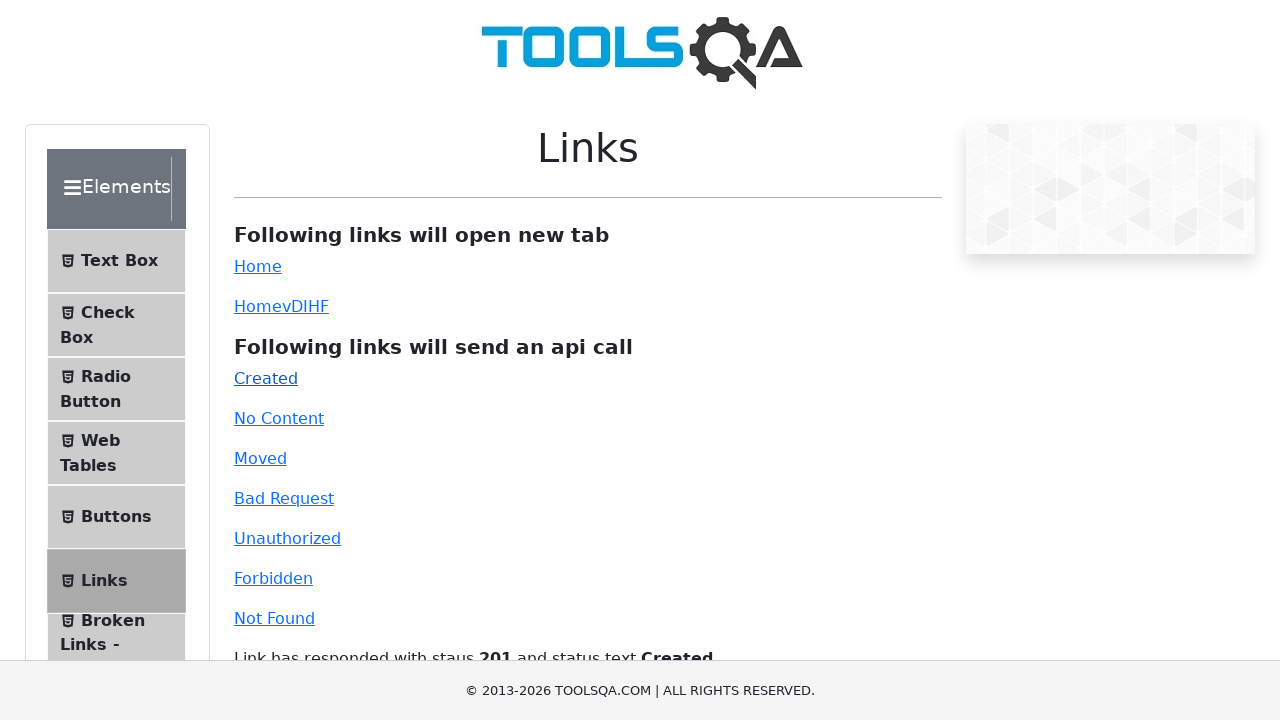

Printed API response text content
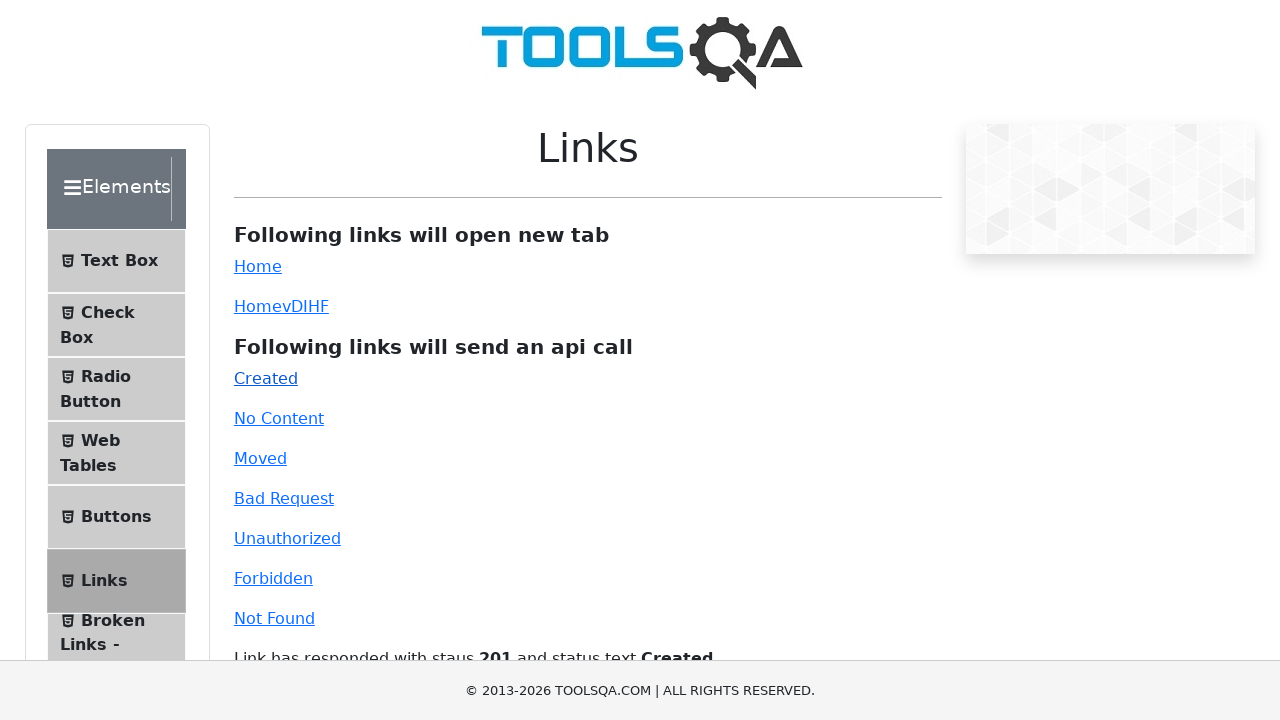

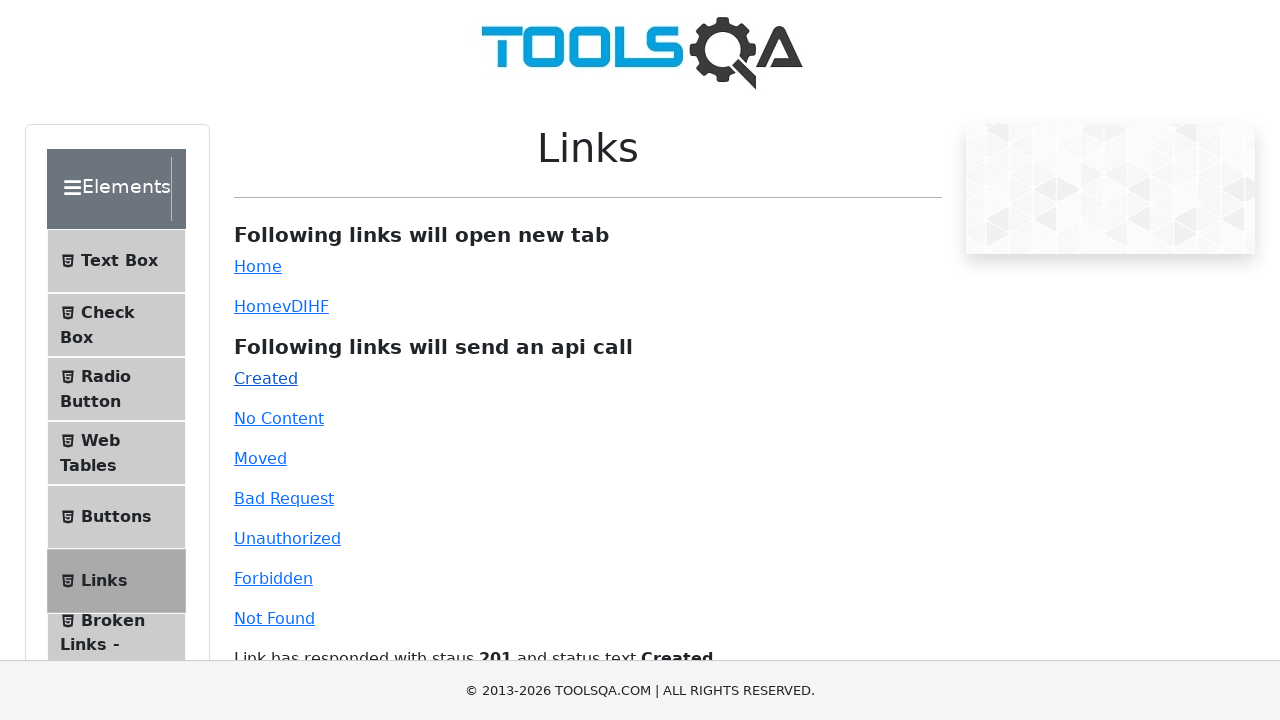